Tests mouse hover functionality by scrolling to element, hovering over it, and clicking revealed link

Starting URL: https://codenboxautomationlab.com/practice/

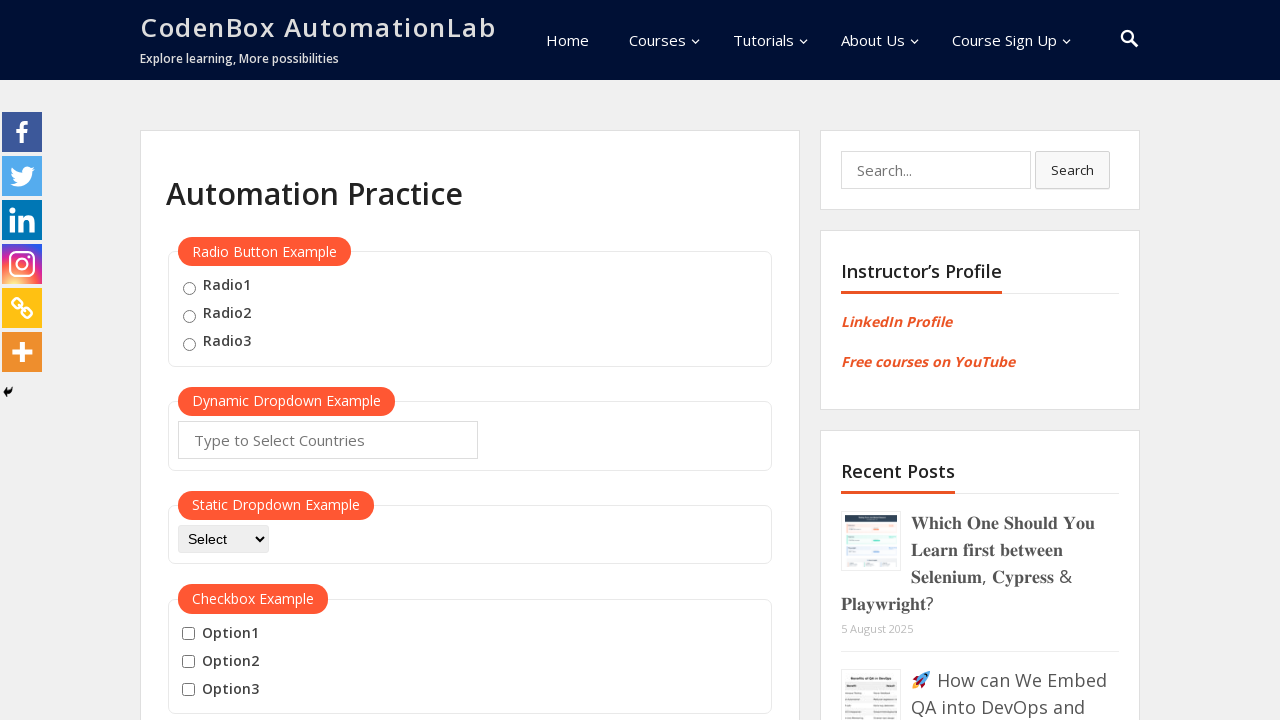

Scrolled page to mouse hover element position
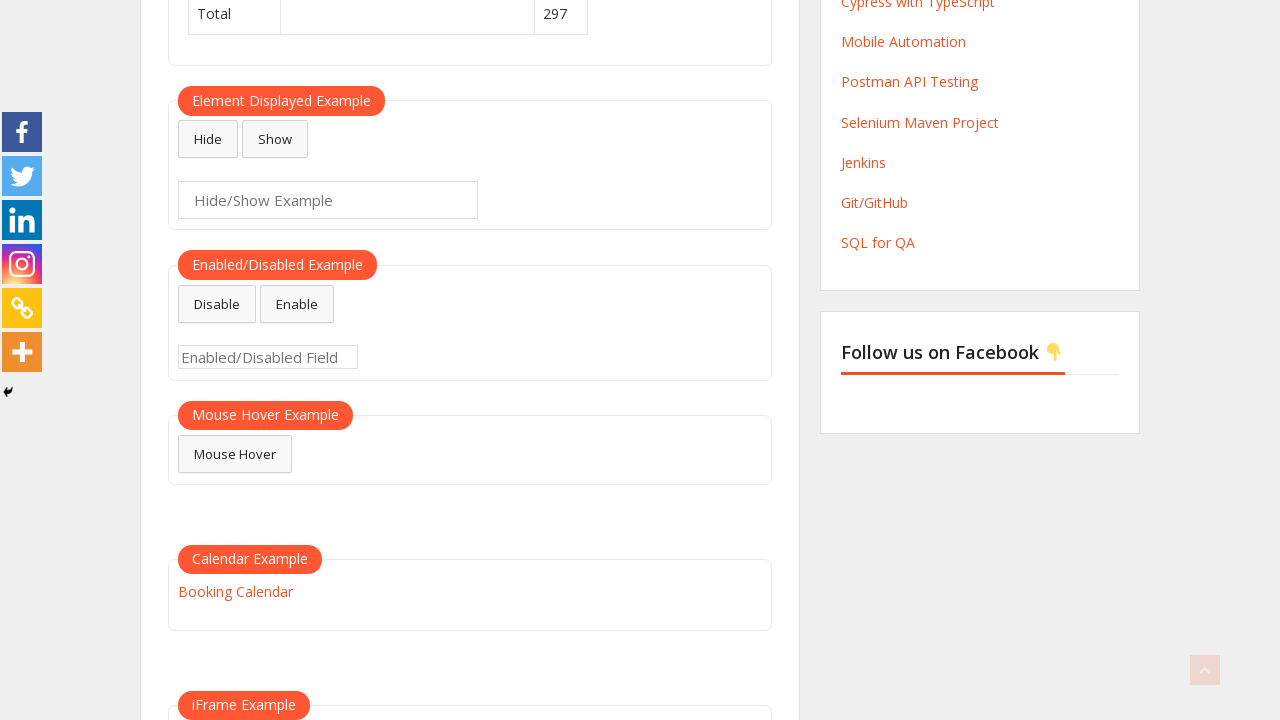

Hovered over mouse hover element to reveal menu at (235, 454) on #mousehover
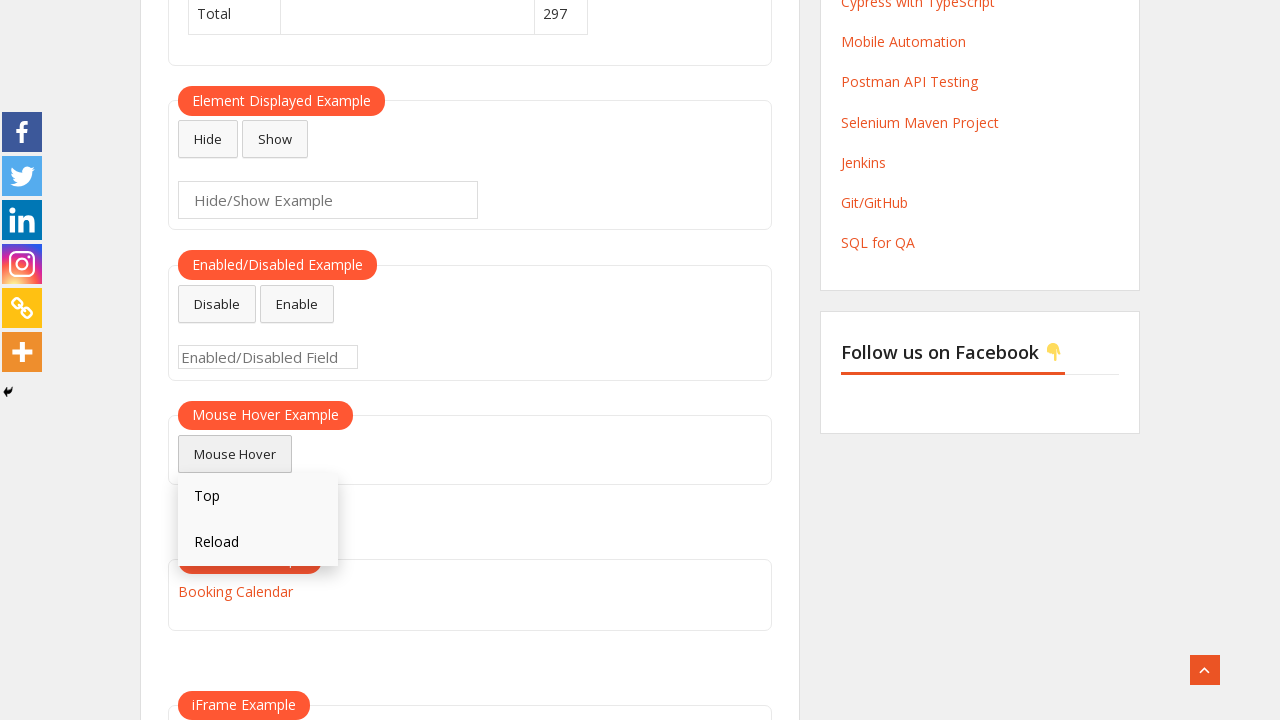

Clicked the Reload link that appeared after hovering at (258, 543) on text=Reload
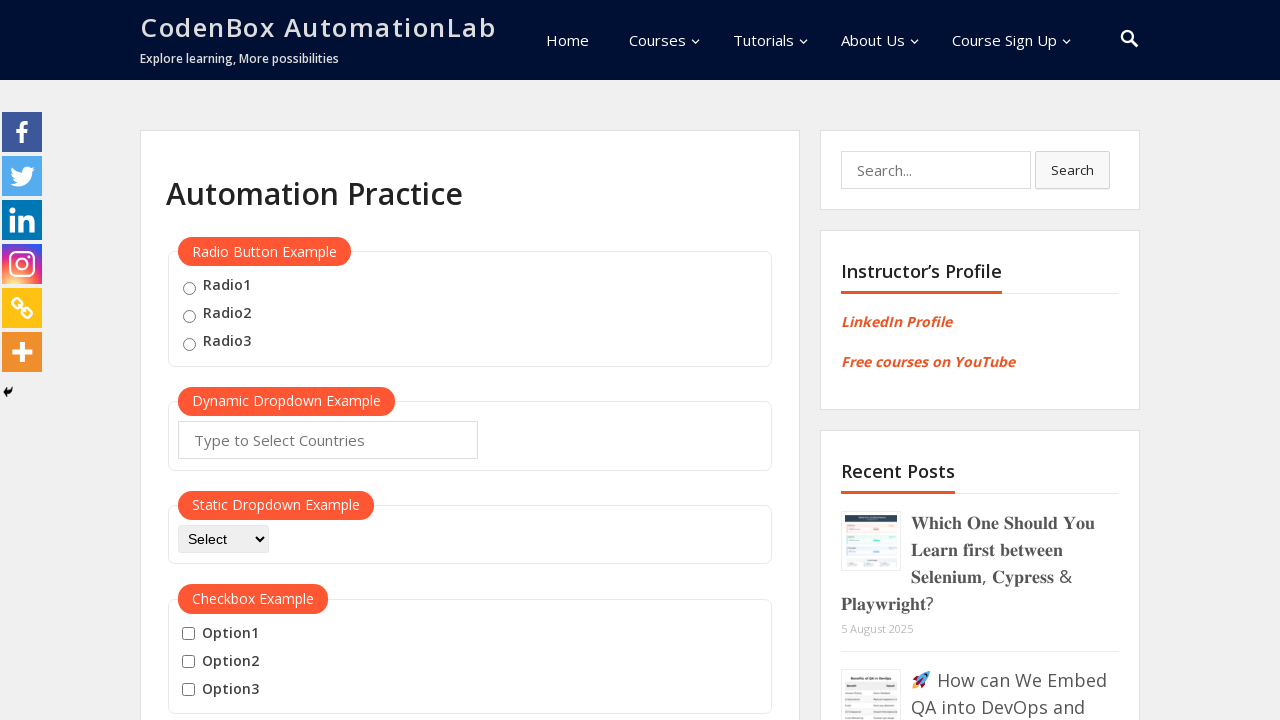

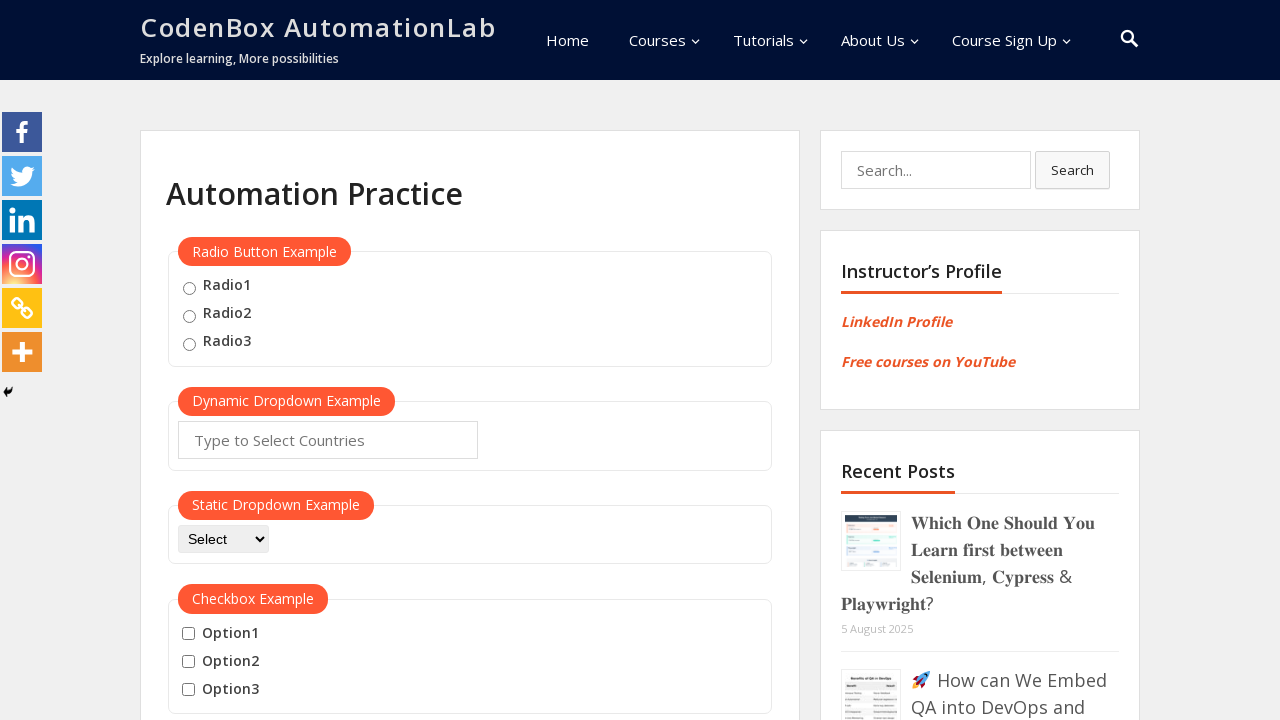